Tests job vacancy search on SENA public employment agency website by entering a search term and verifying results table loads

Starting URL: https://agenciapublicadeempleo.sena.edu.co/spe-web/spe/public/buscadorVacante?solicitudId=mecanico

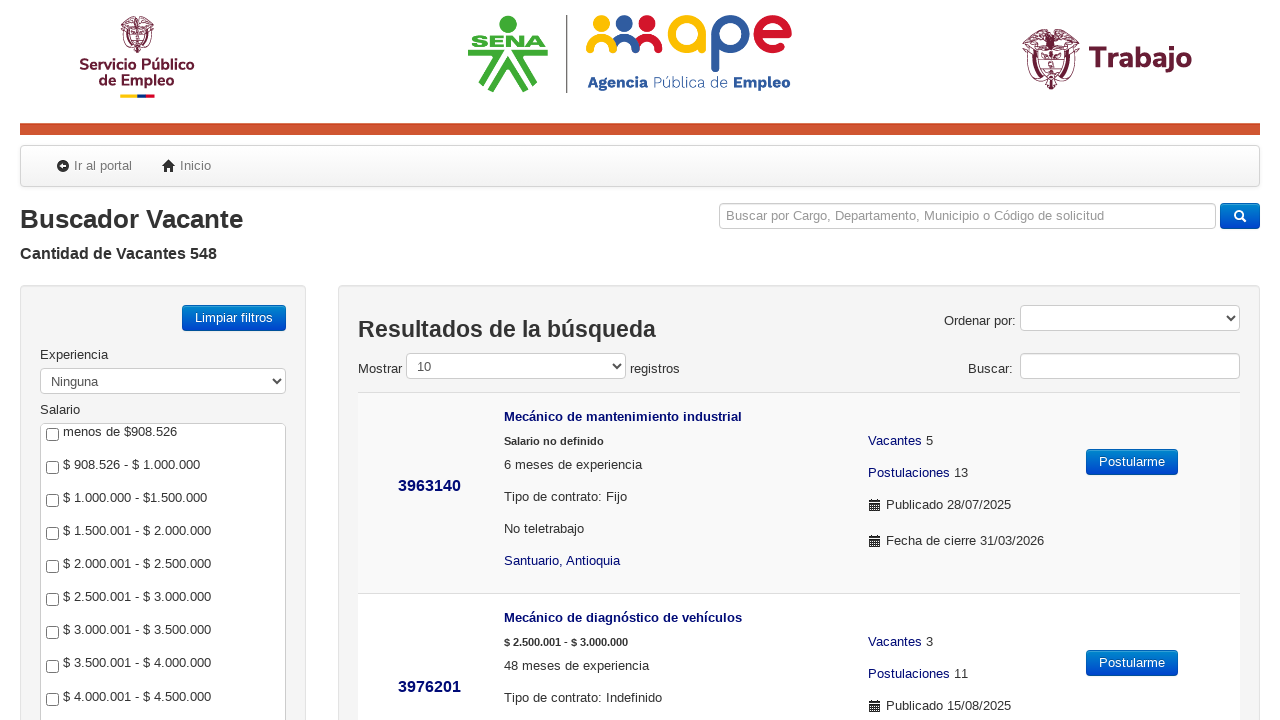

Waited for search input field to be available
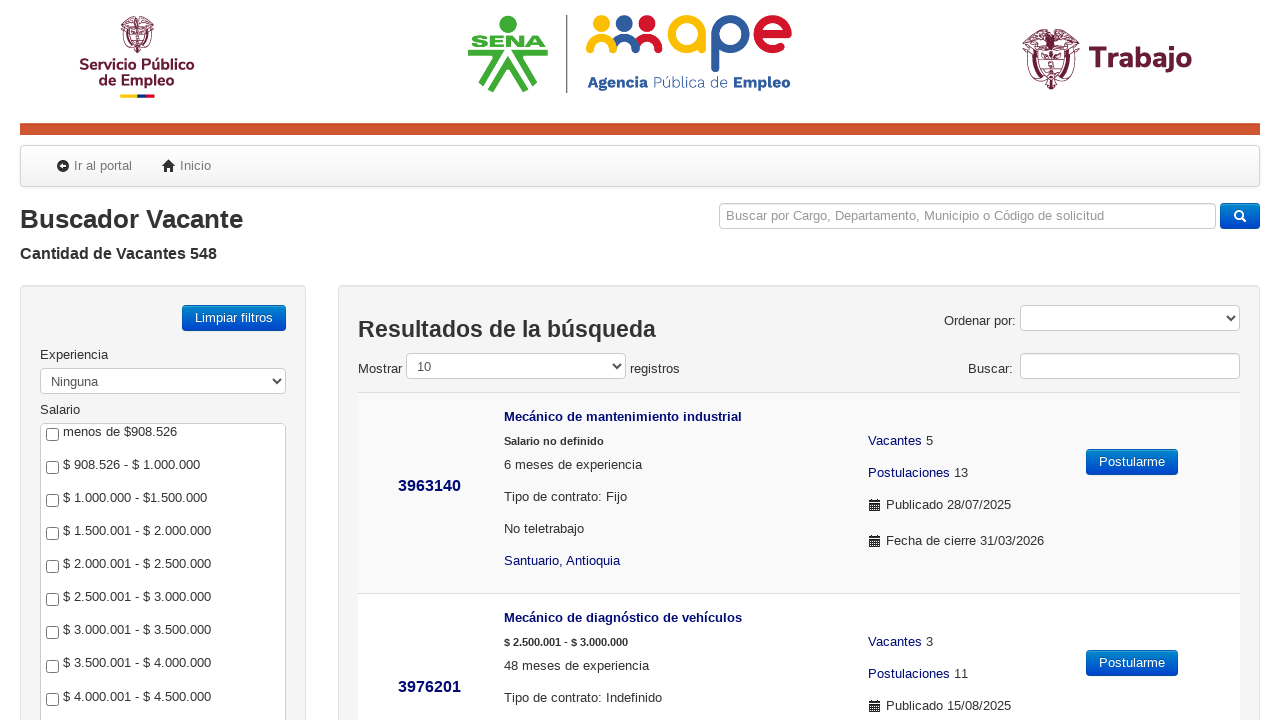

Filled search input with 'electricista' job vacancy search term on input[name="solicitudId"]
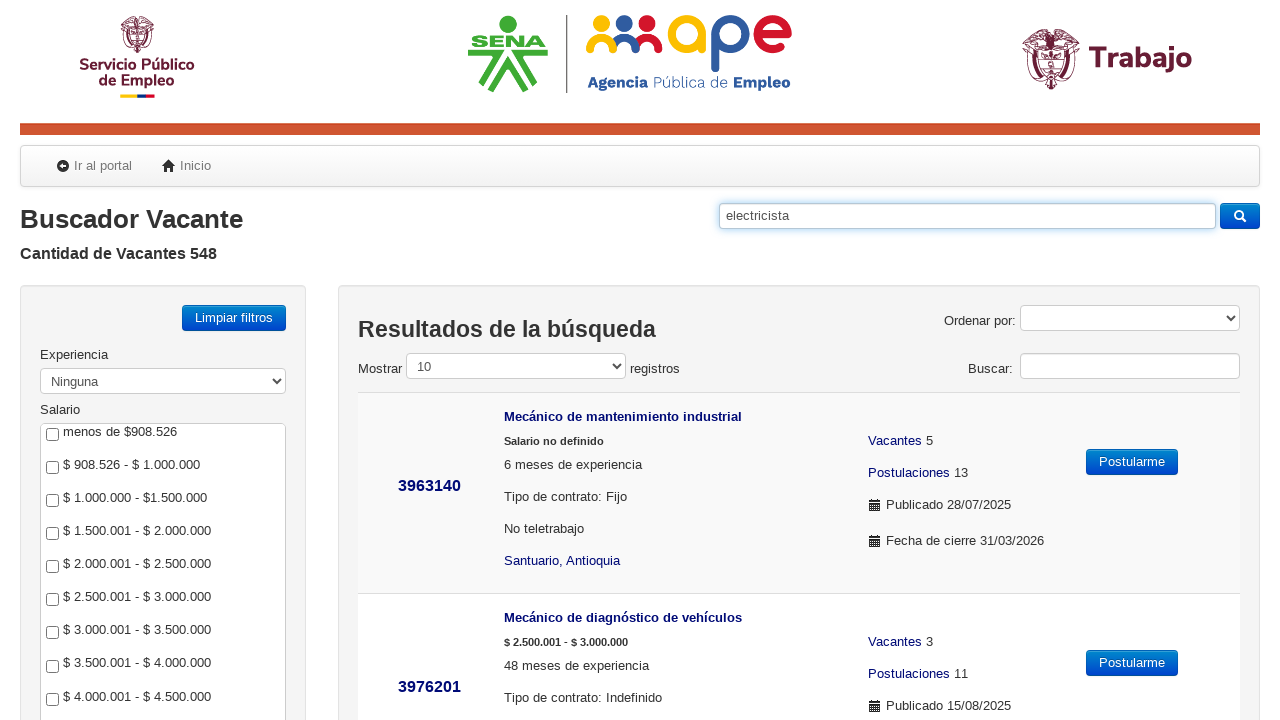

Pressed Enter to submit the job vacancy search
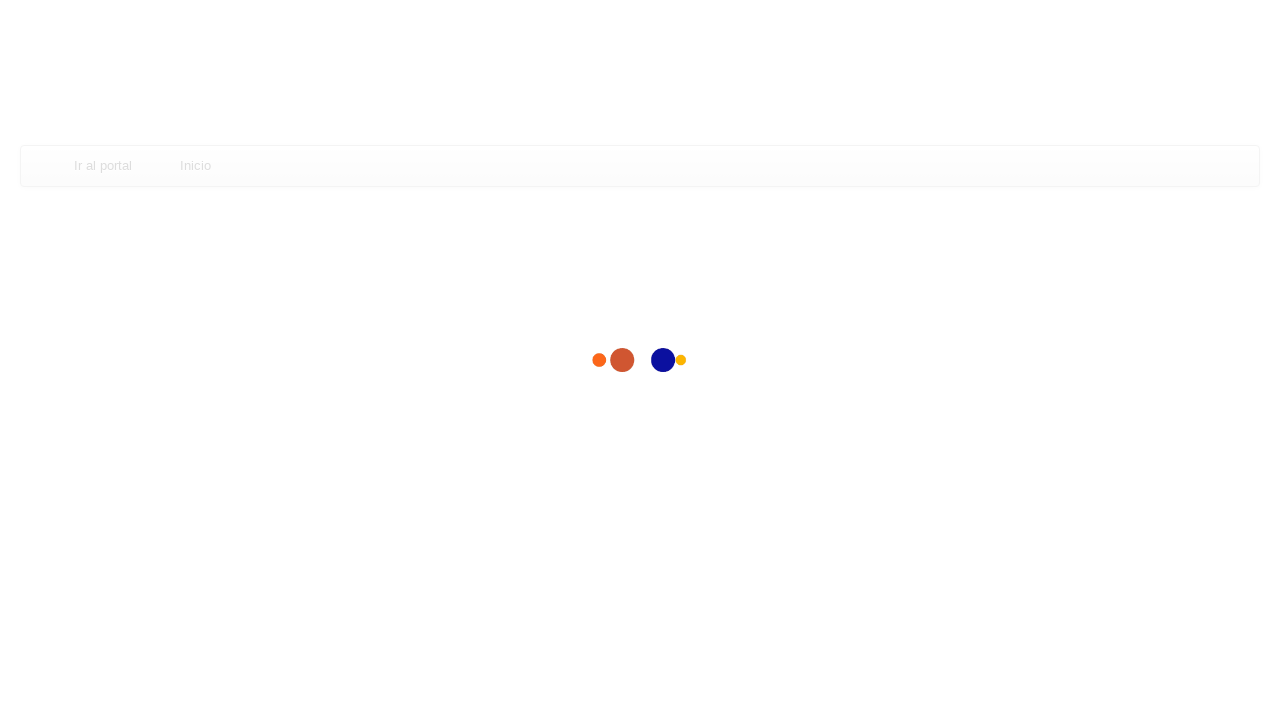

Results table loaded successfully
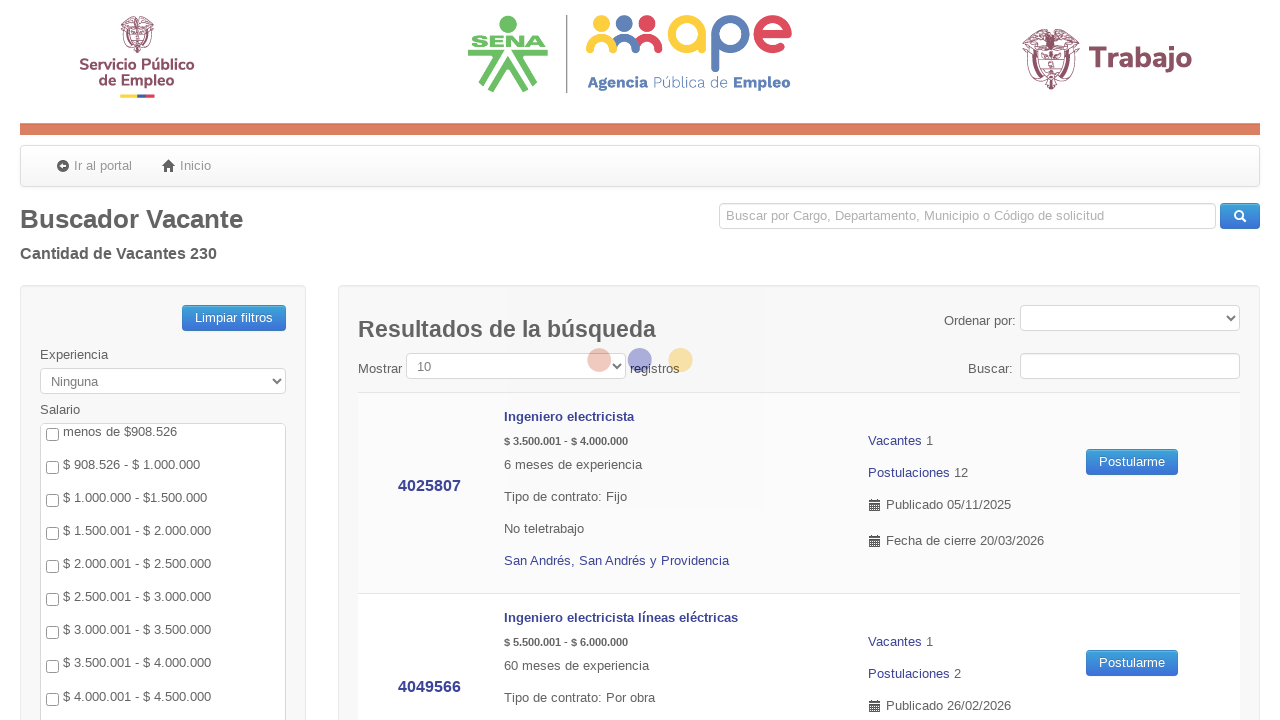

Selected 100 results per page in the results table on select[name="buscar-solicitud-public_length"]
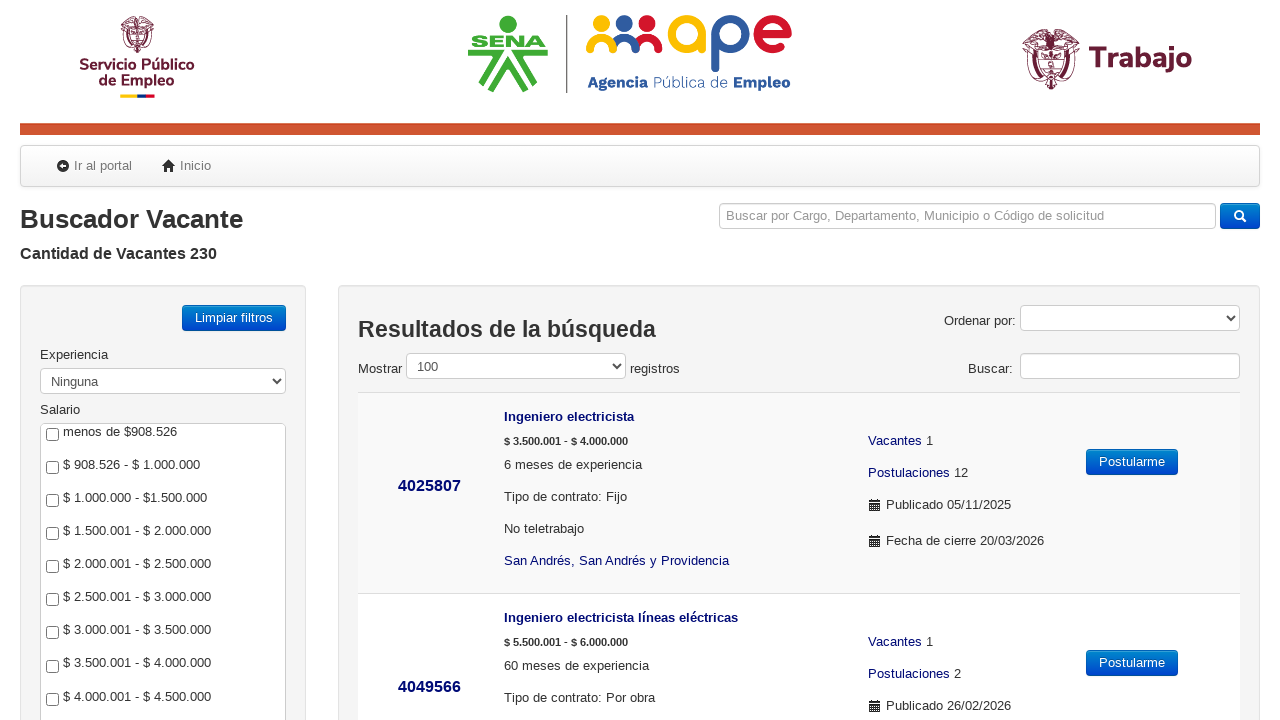

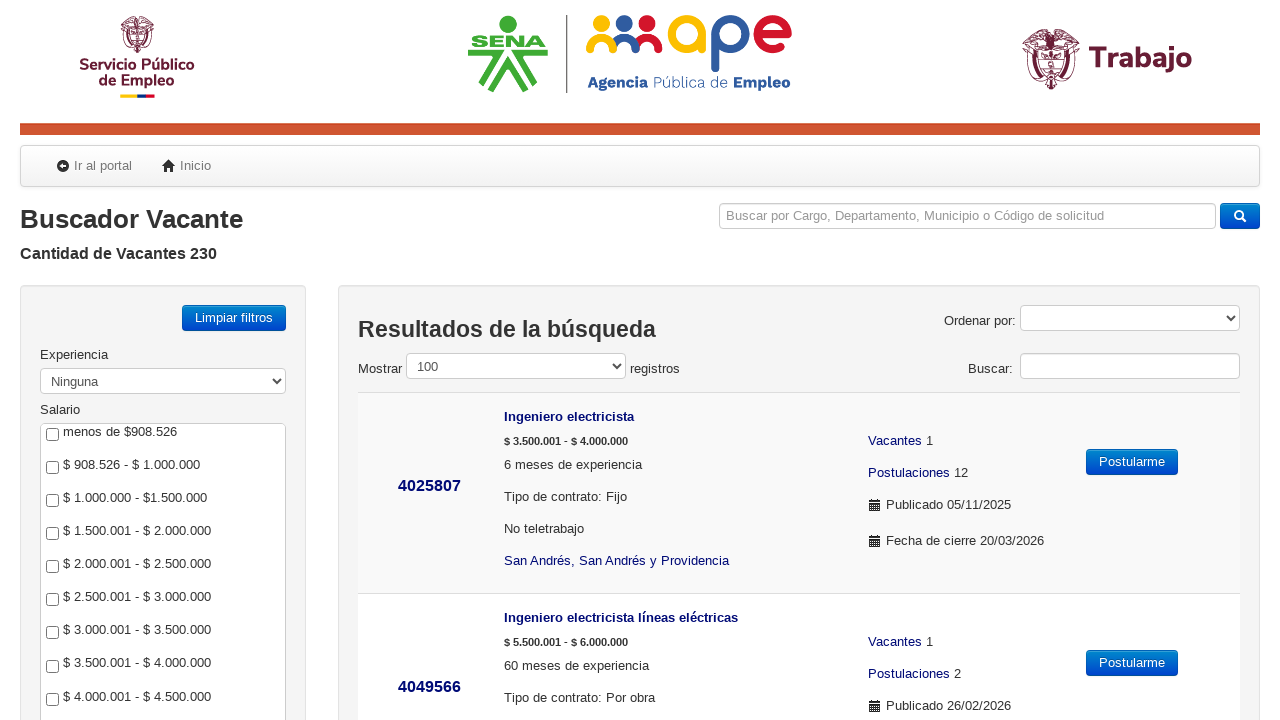